Tests adding a book to cart and verifying the cart price calculations including subtotal and total

Starting URL: http://practice.automationtesting.in/

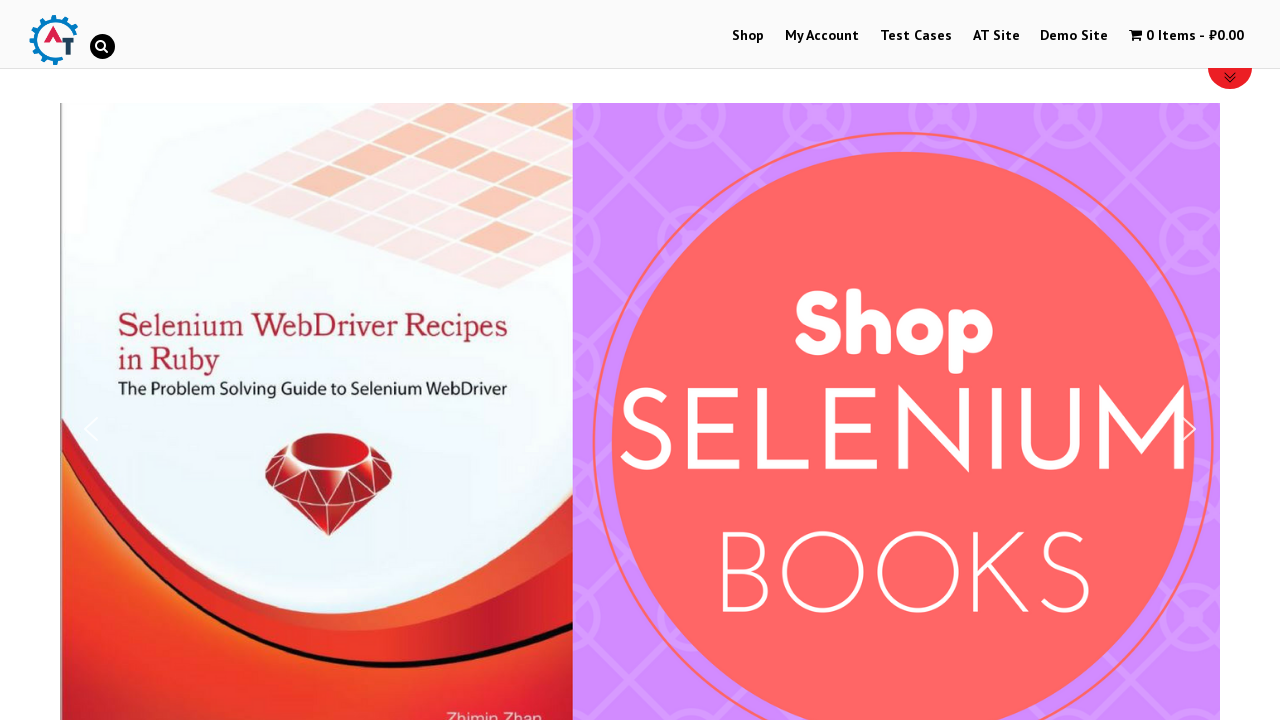

Clicked on Shop link to navigate to shop section at (748, 36) on a:text('Shop')
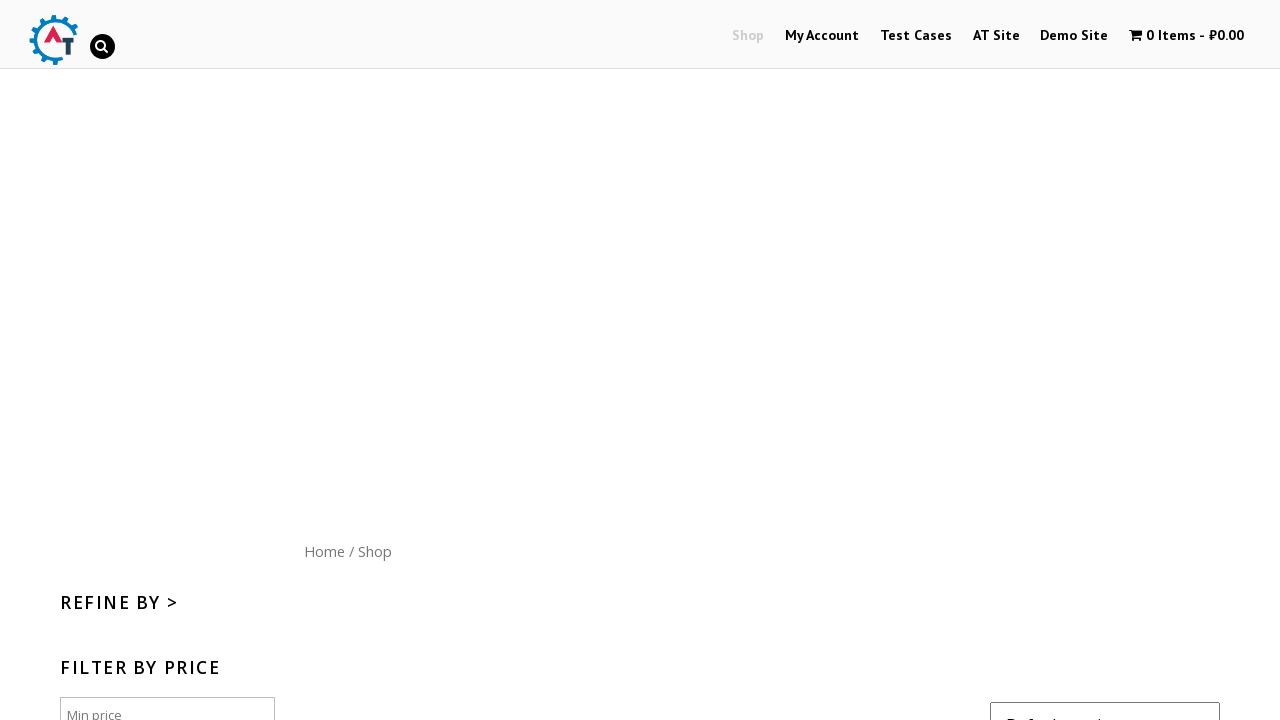

Clicked on HTML5 WebApp Development book at (1115, 361) on .post-182 > a h3
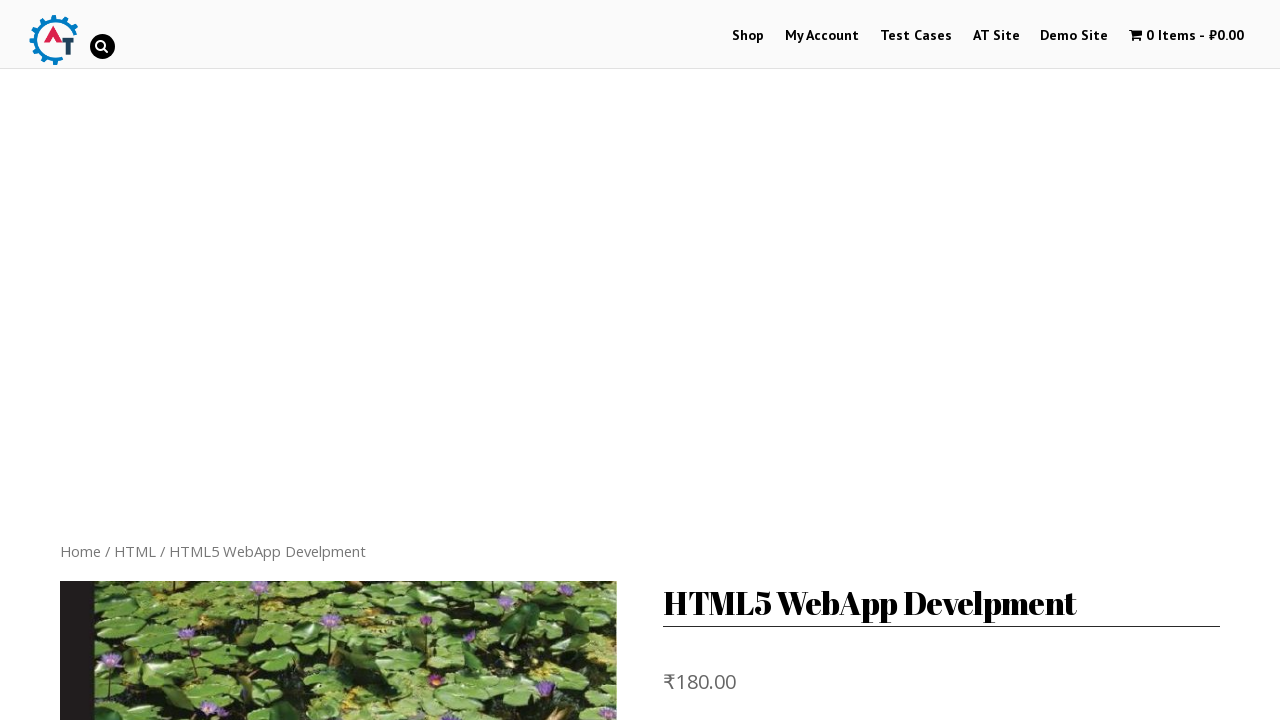

Clicked 'Add to cart' button to add book to cart at (812, 361) on .single_add_to_cart_button
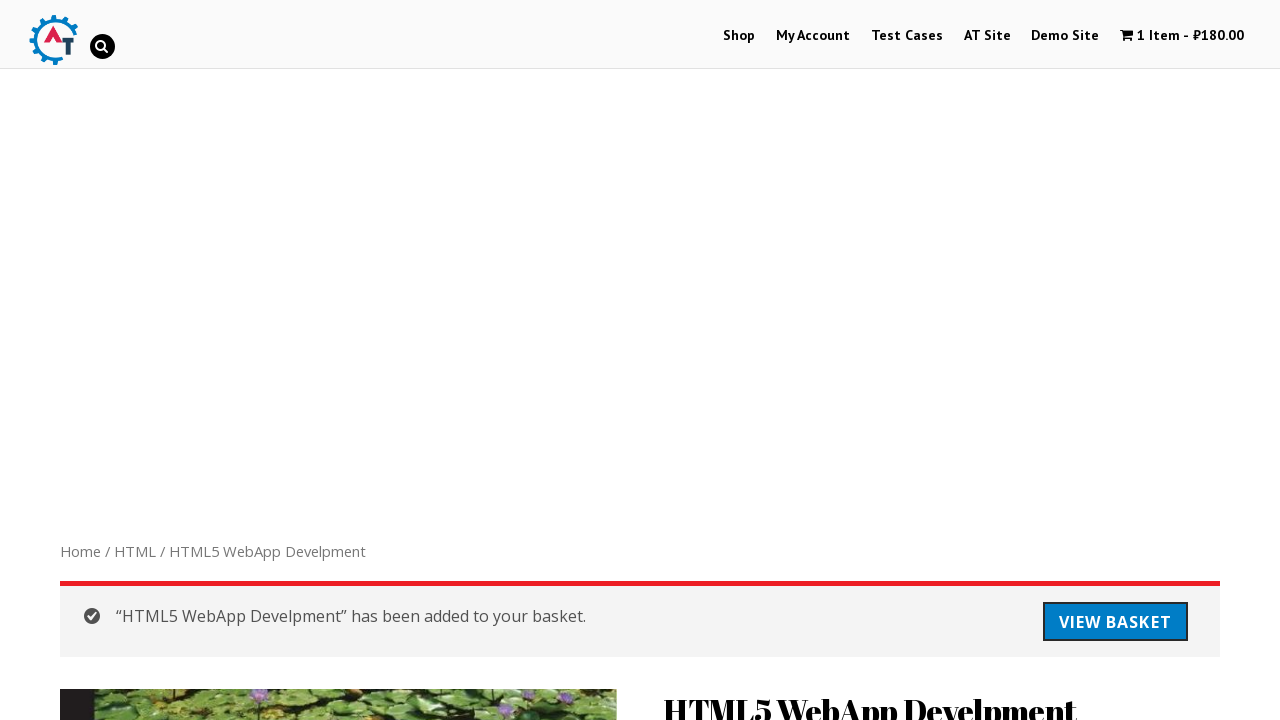

Clicked on cart icon to navigate to basket at (1182, 36) on .wpmenucart-contents
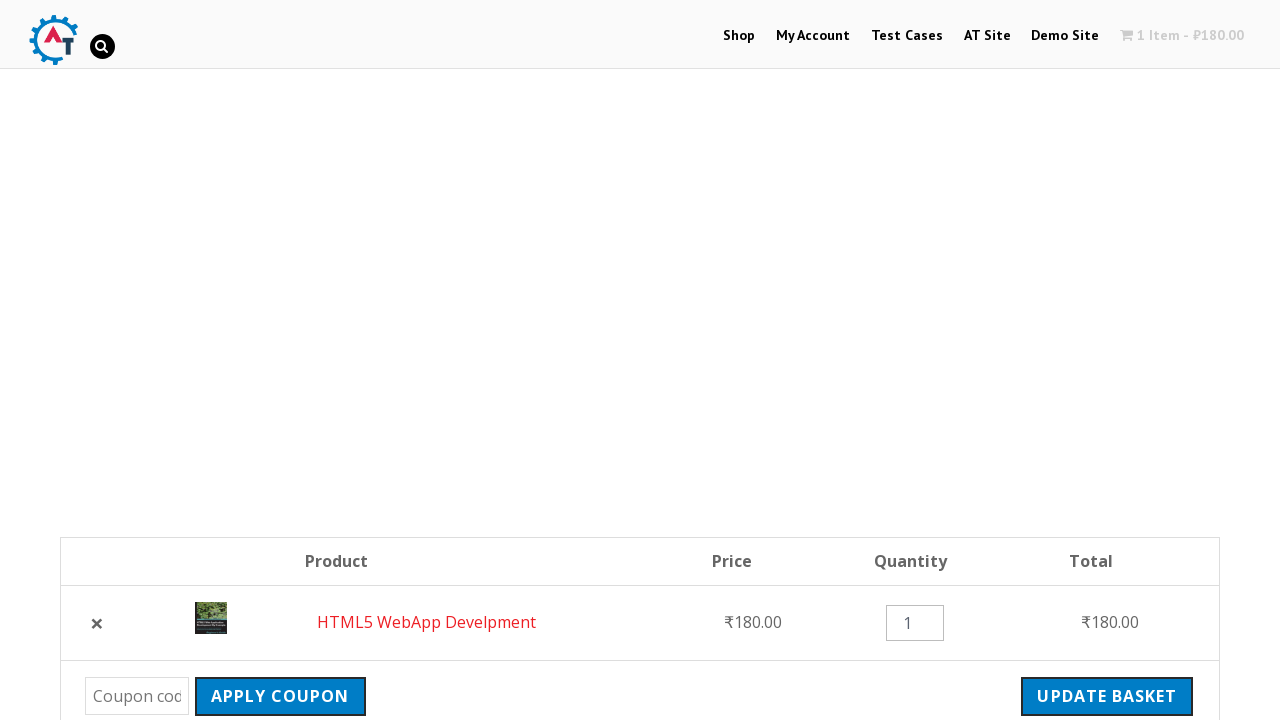

Cart subtotal price element loaded
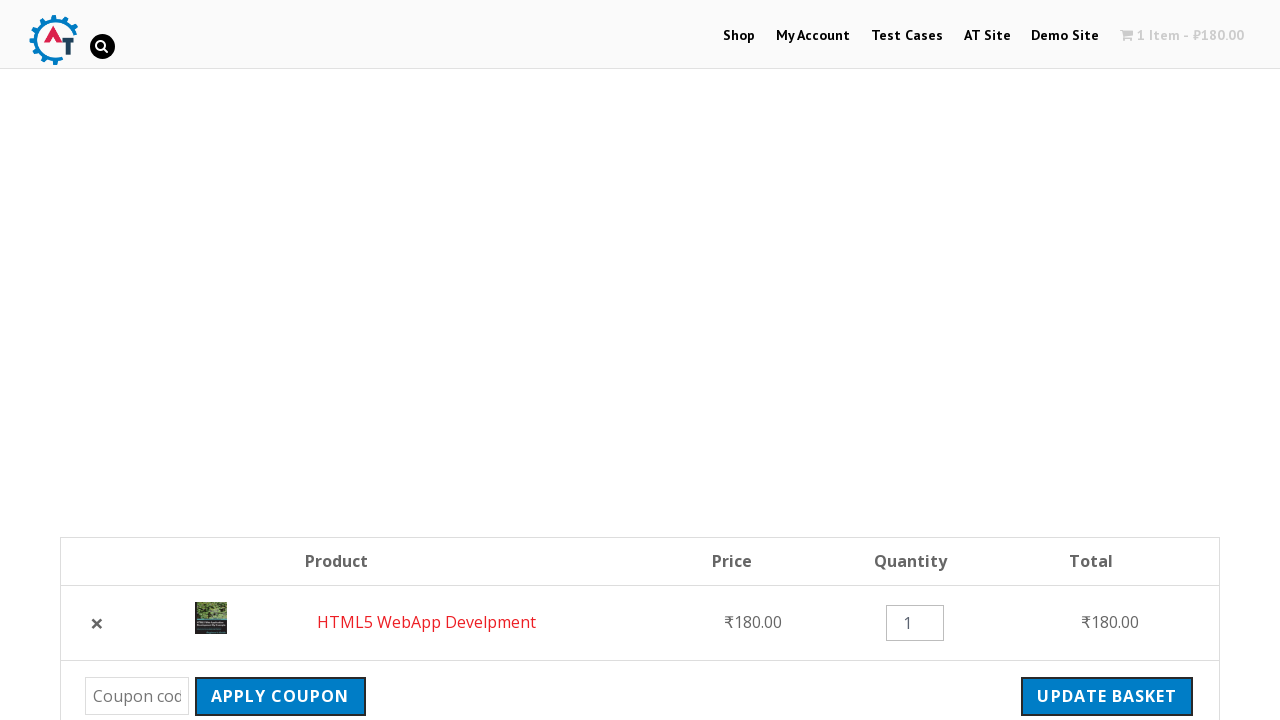

Cart total price element loaded, price calculations verified
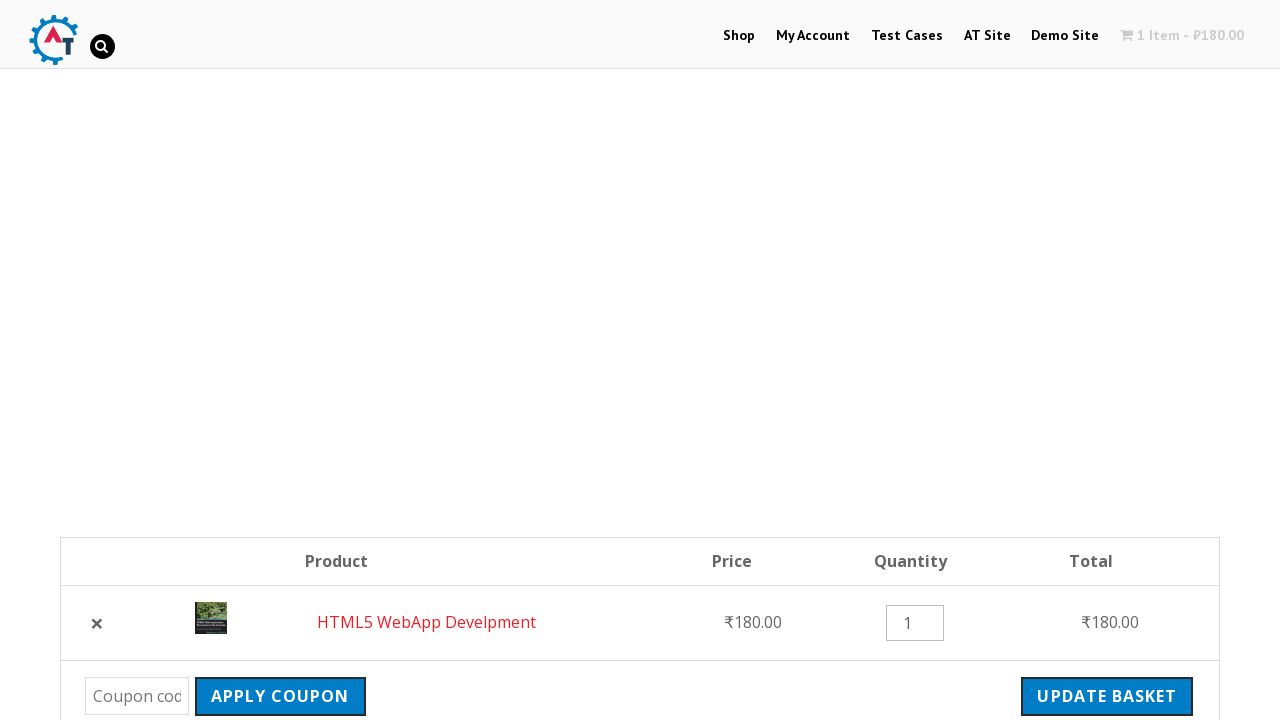

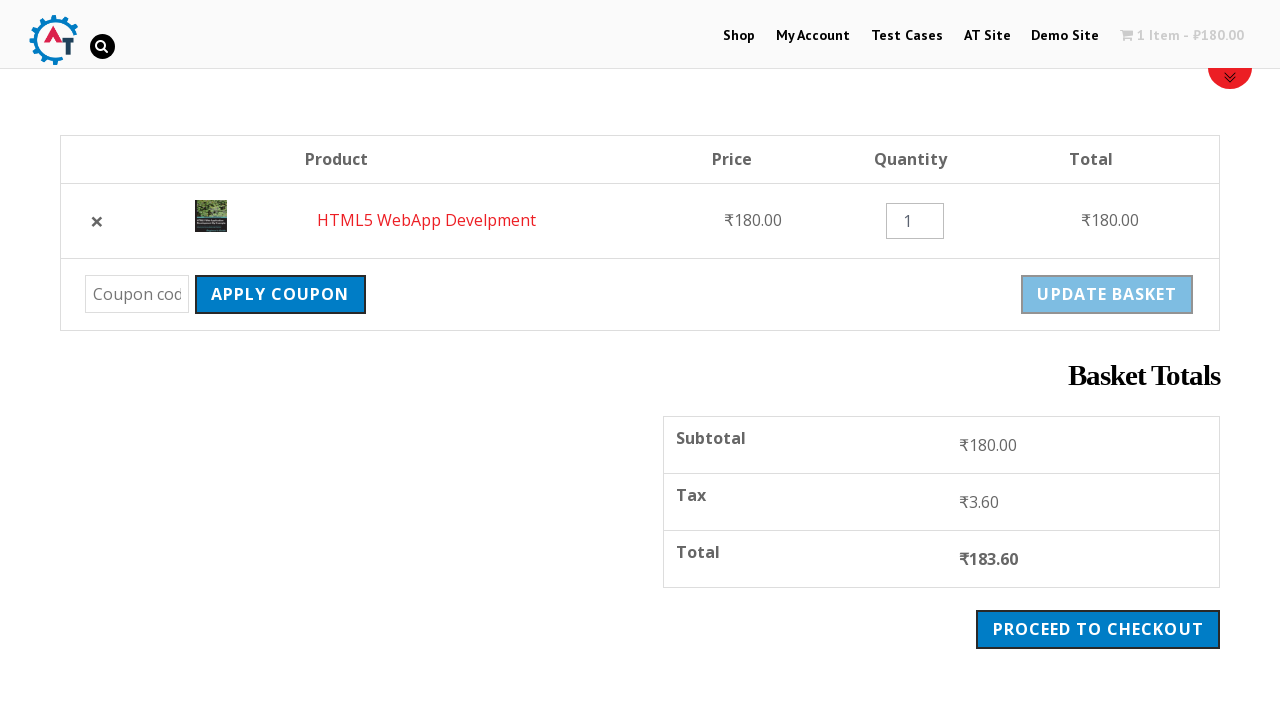